Tests browser forward navigation after going back

Starting URL: https://www.selenium.dev/selenium/web/mouse_interaction.html

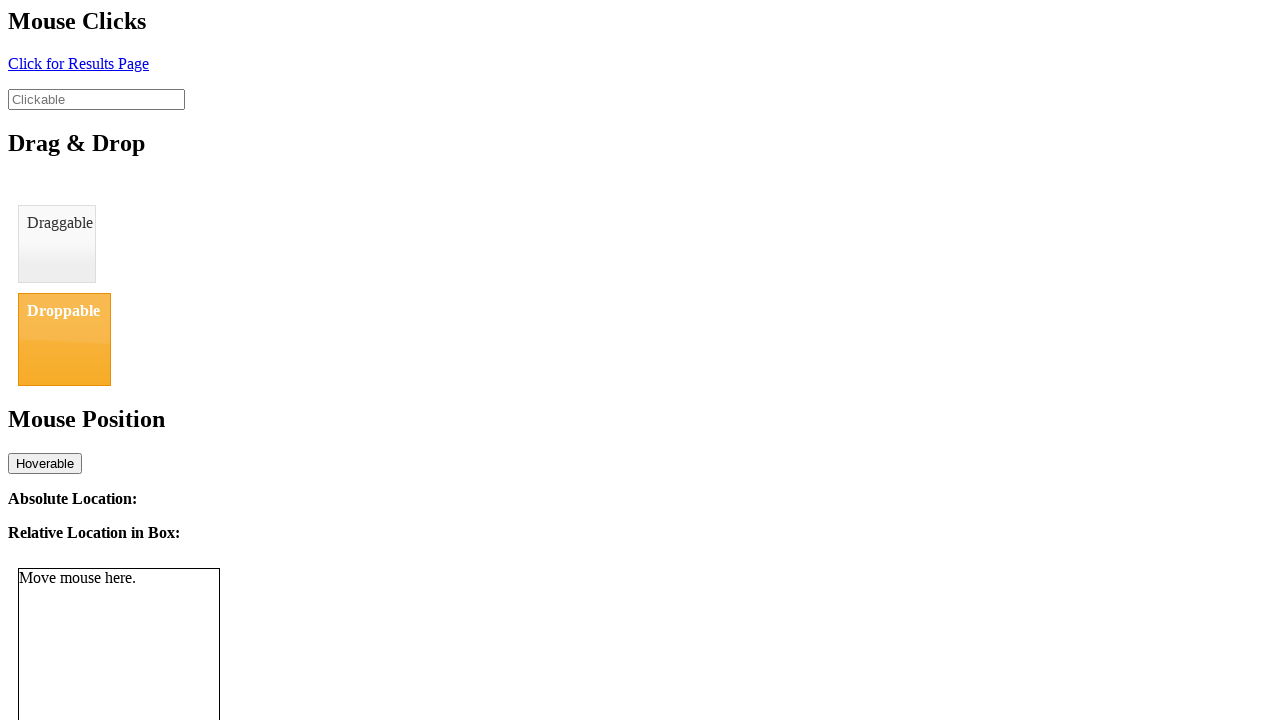

Clicked element to navigate to result page at (78, 63) on #click
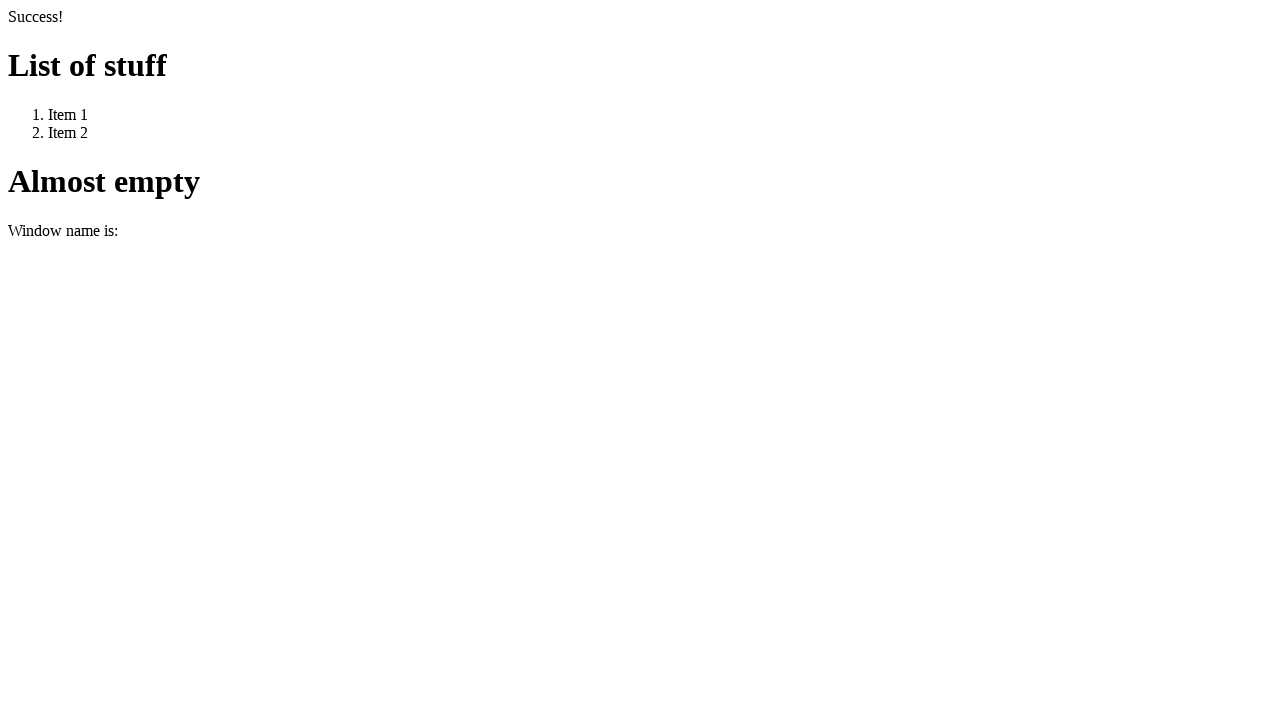

Result page loaded successfully
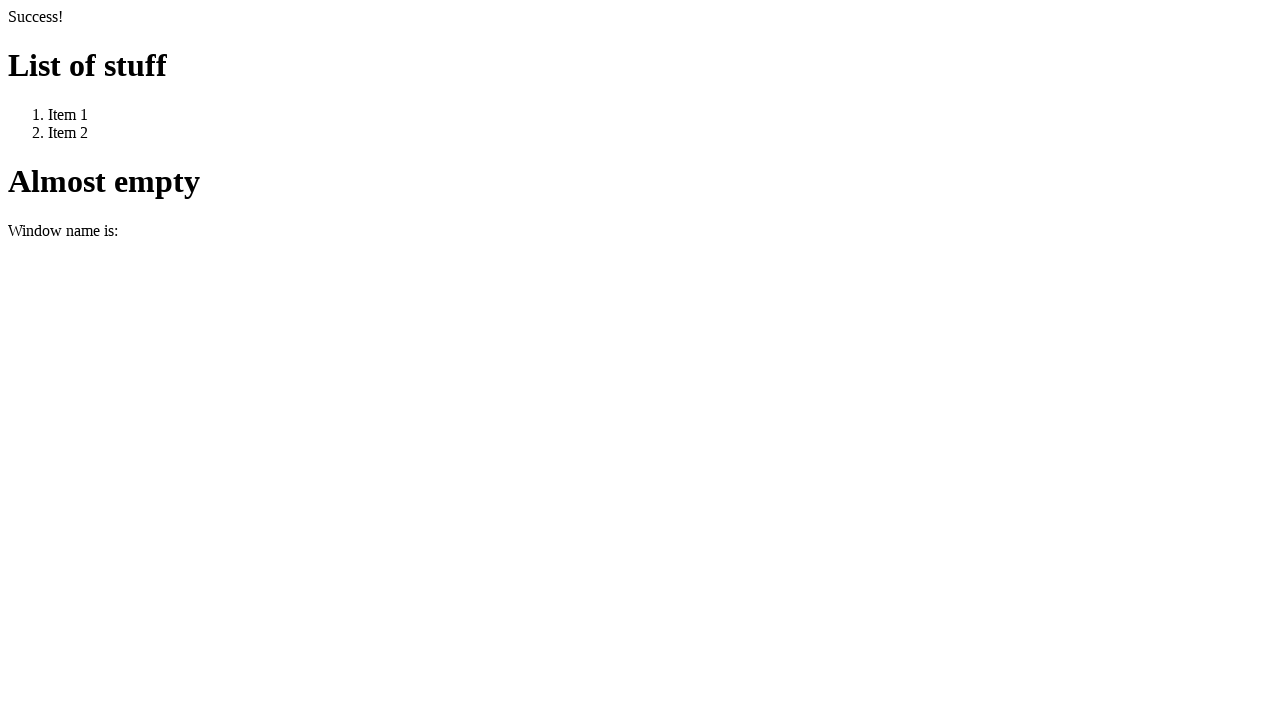

Navigated back to original page
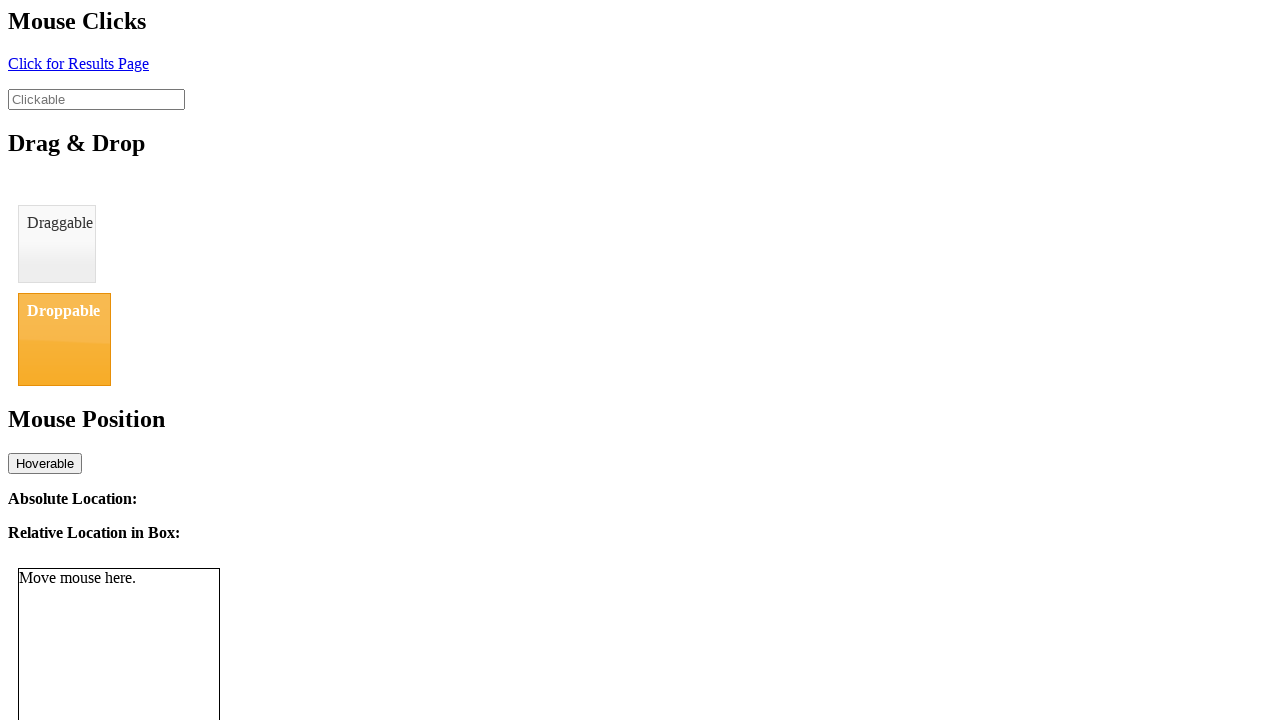

Original page fully loaded with clickable element present
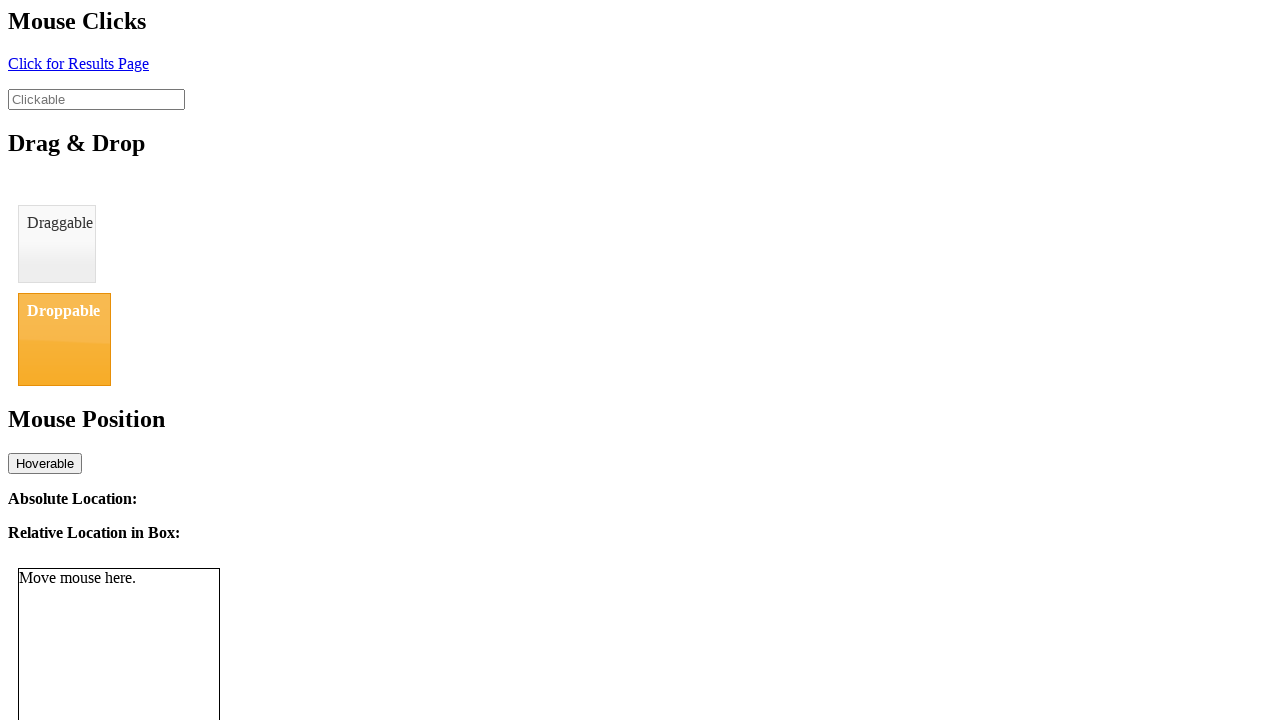

Navigated forward to result page
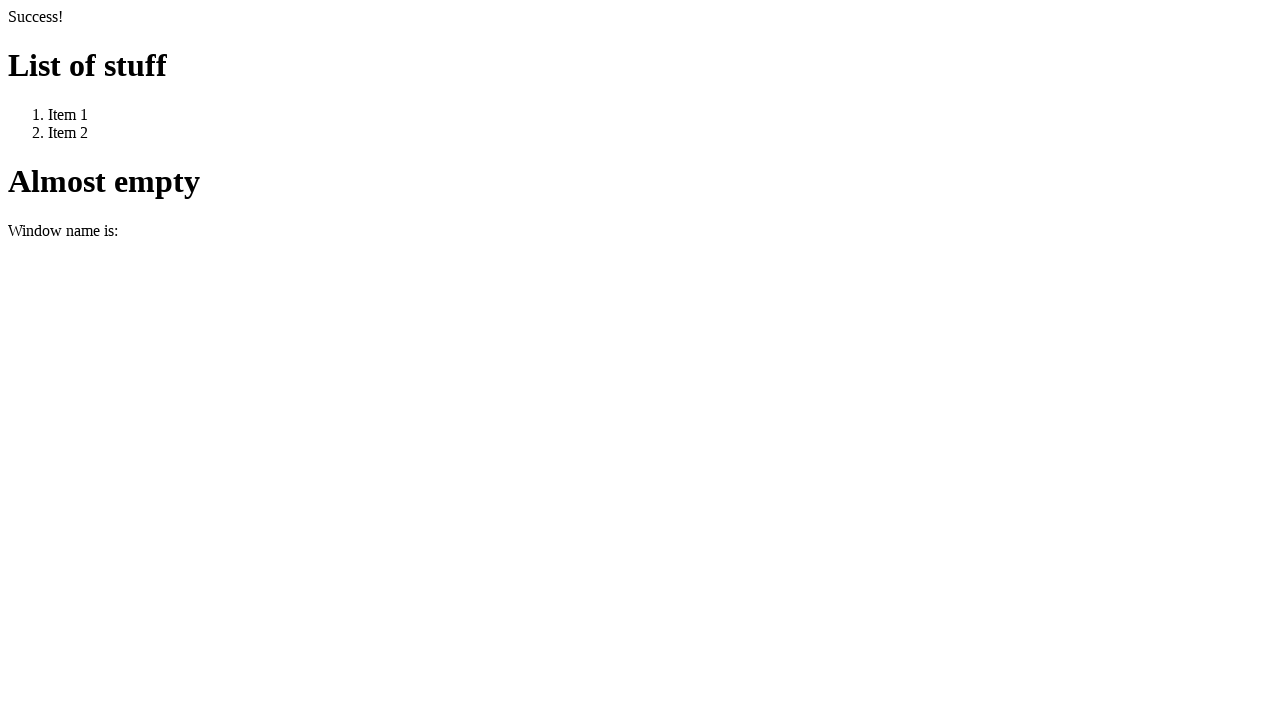

Confirmed forward navigation successful - result page loaded
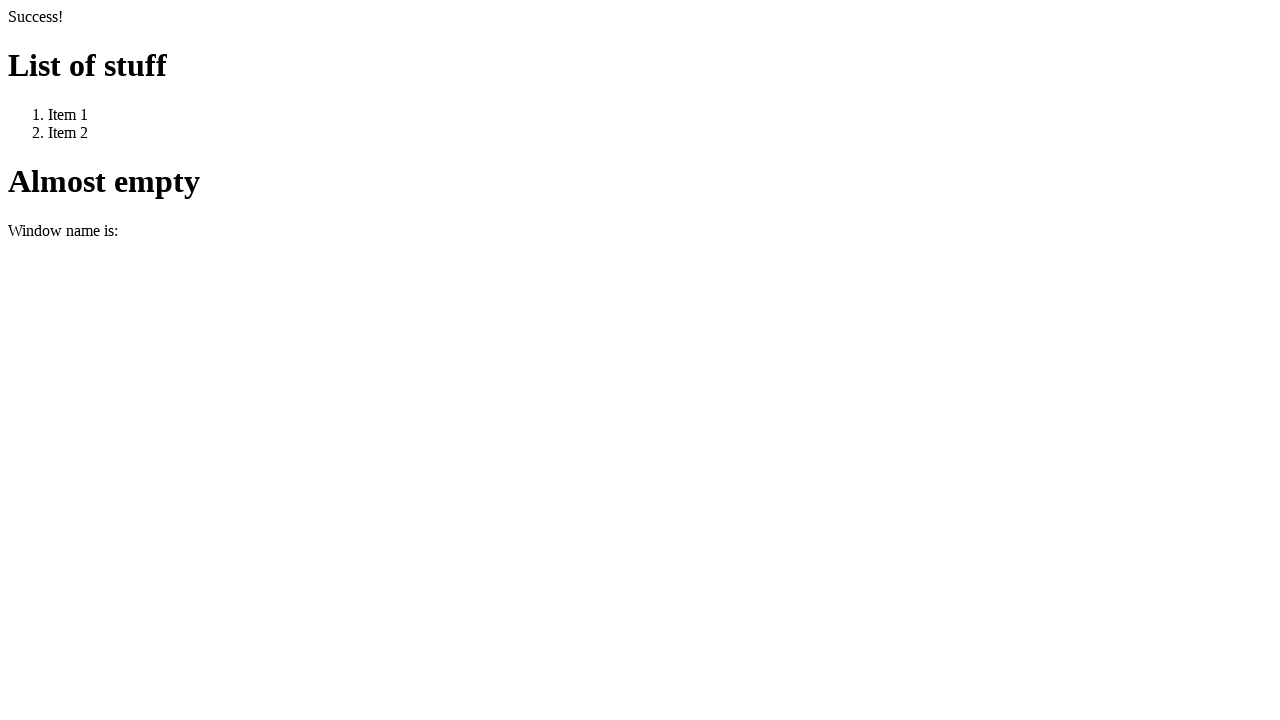

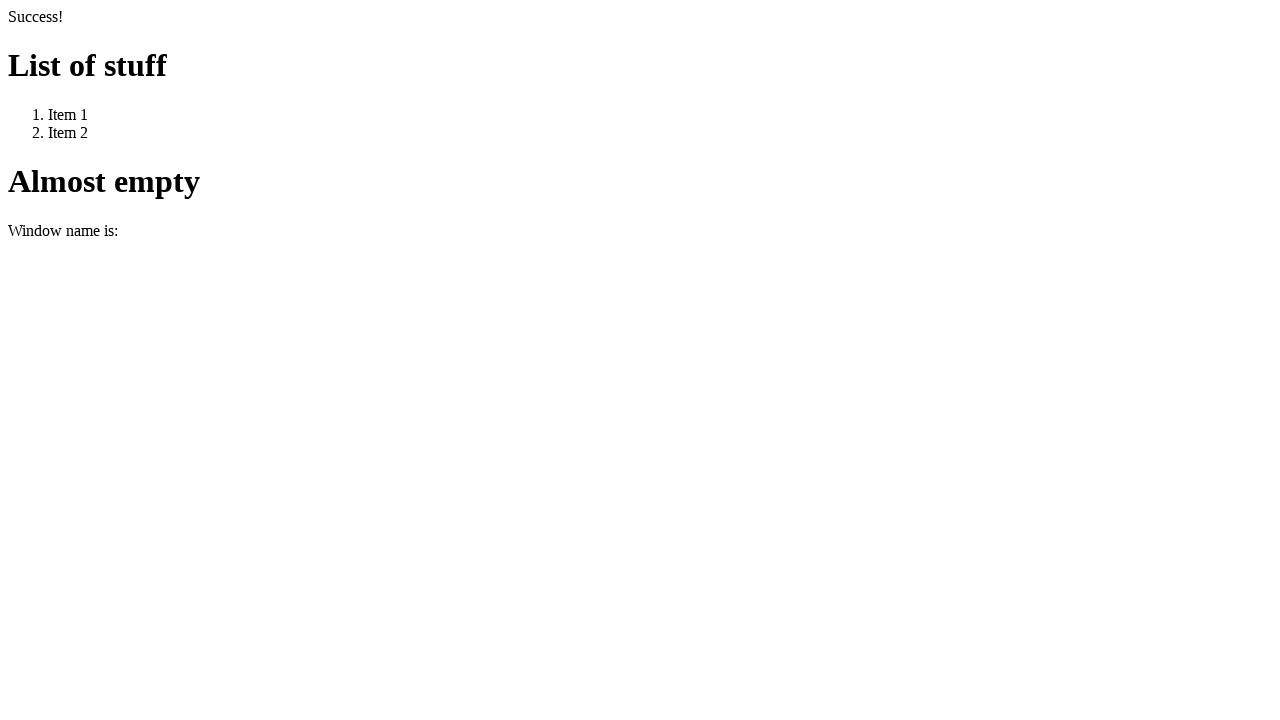